Tests CSS selector locator by finding an input field and entering text

Starting URL: https://www.qa-practice.com/elements/input/simple

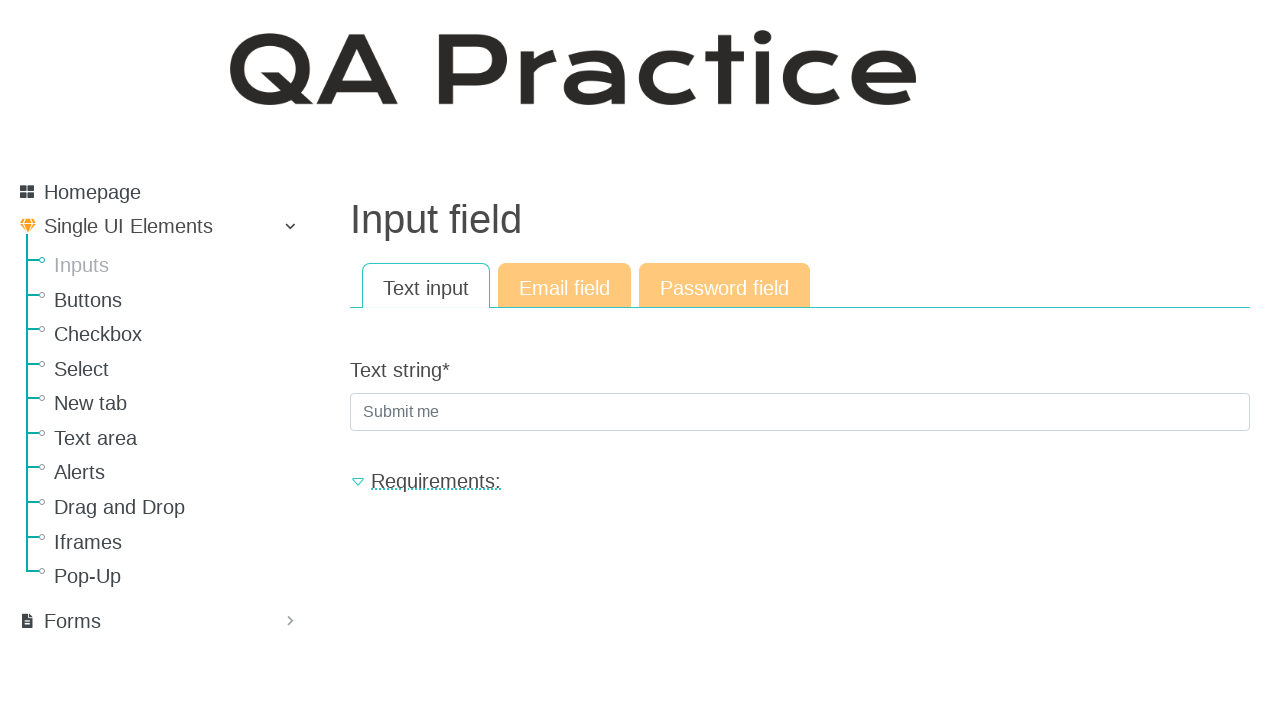

Filled input field with CSS selector '.form-control' using text 'input_data' on .form-control
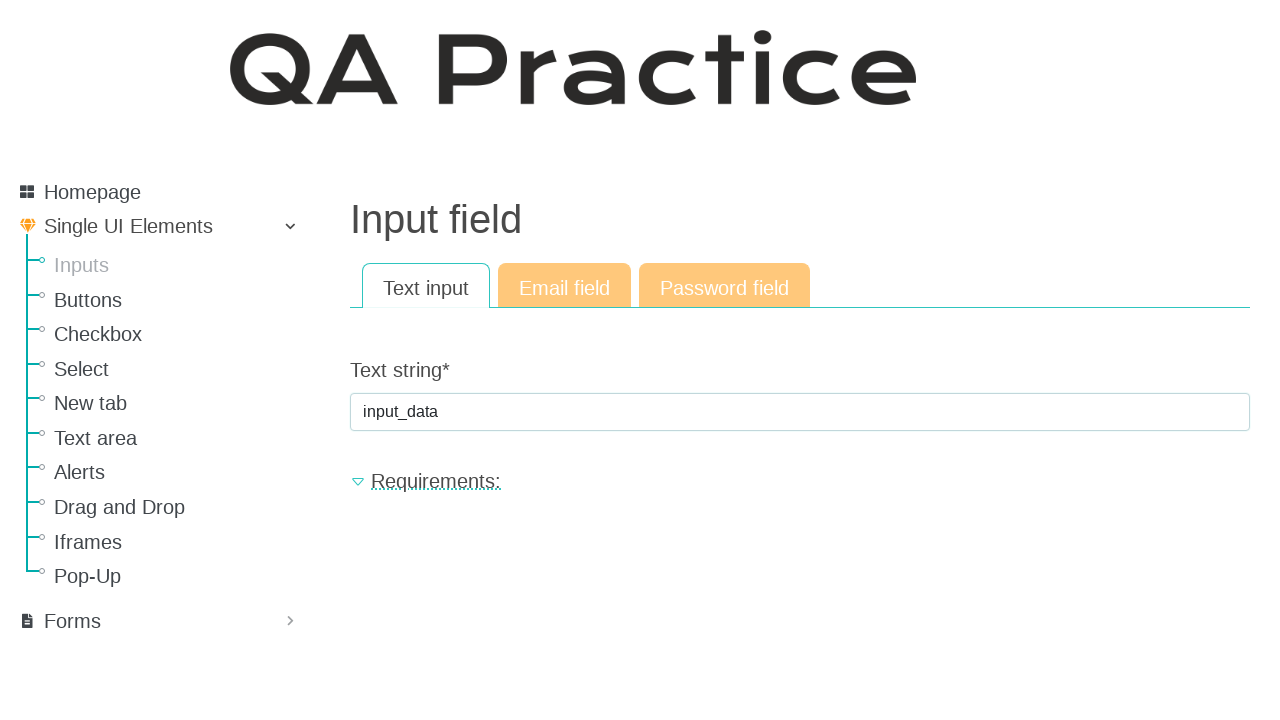

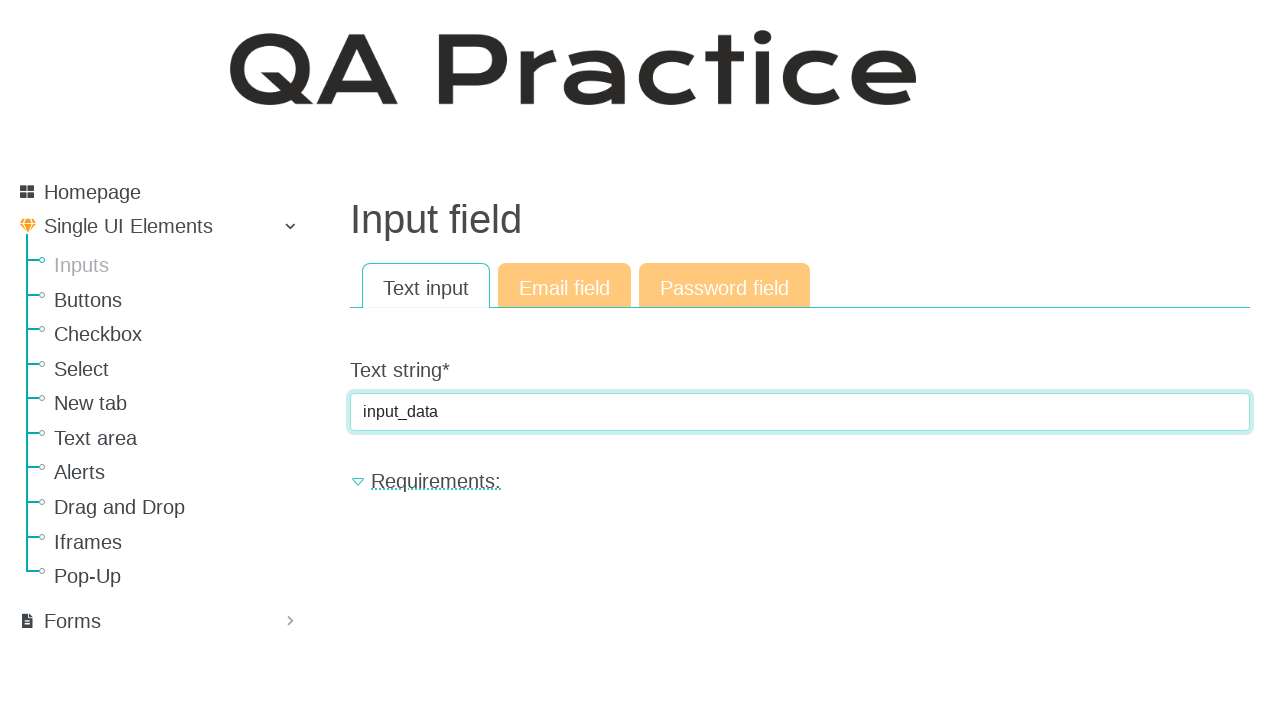